Navigates to a redirect acceptance page on GitHub Pages and waits for the page to load

Starting URL: http://suninjuly.github.io/redirect_accept.html

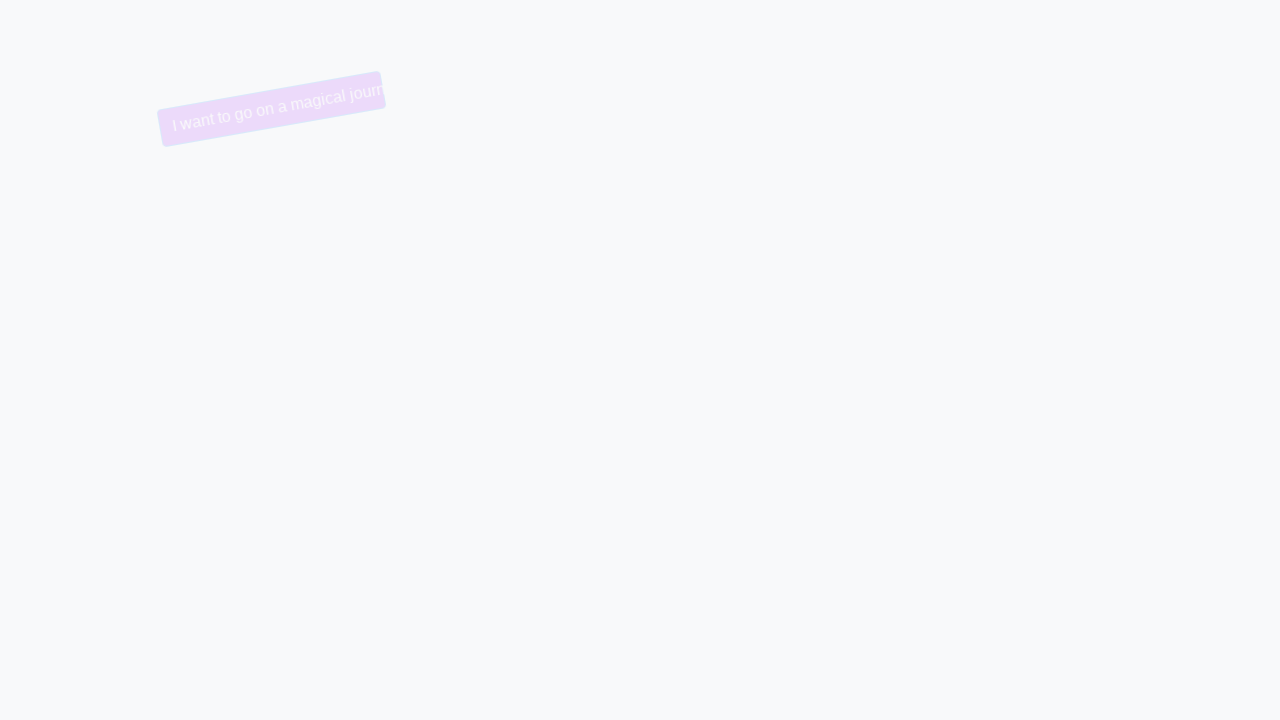

Waited for page to load with domcontentloaded state
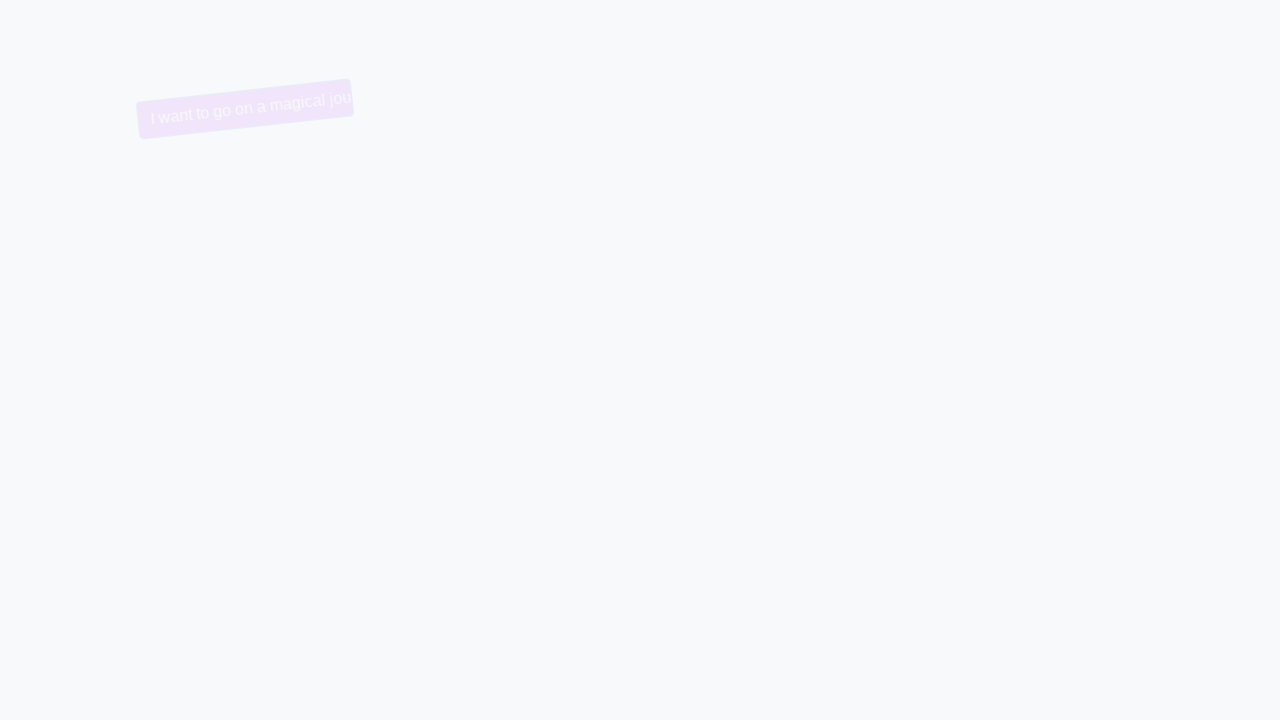

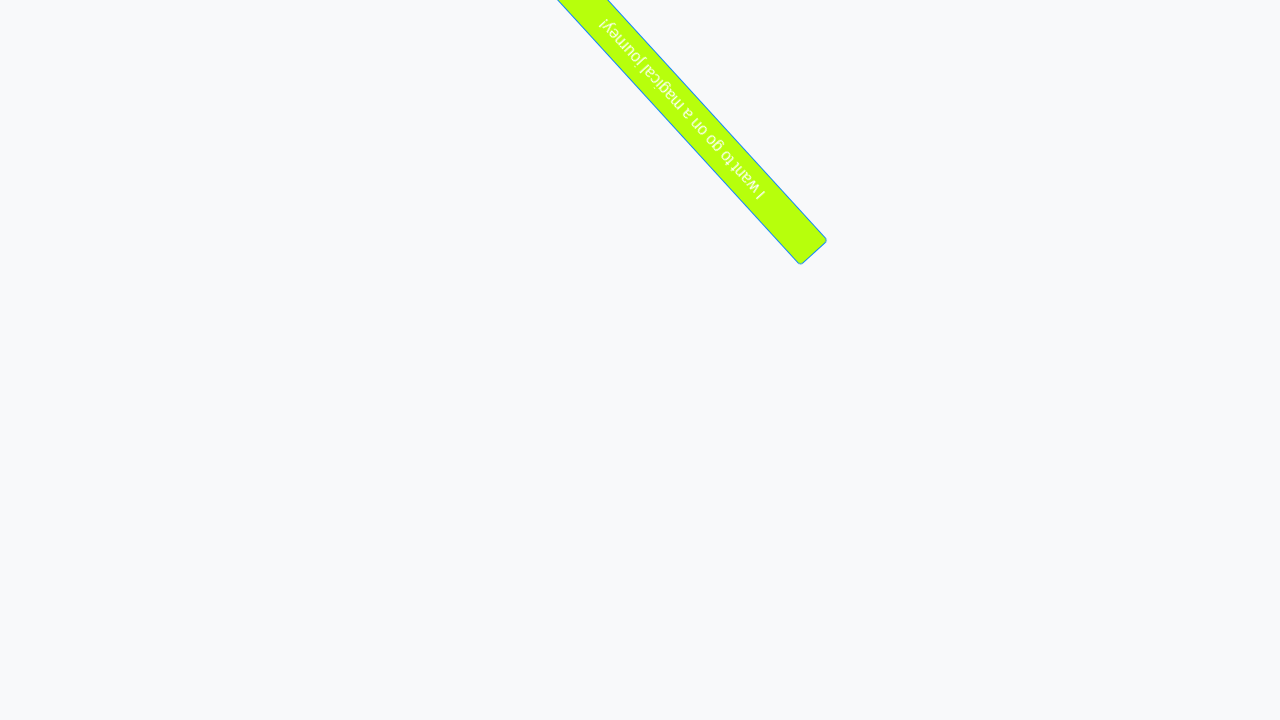